Tests JavaScript prompt dialog by clicking a button to trigger the prompt, entering a name, and accepting the dialog

Starting URL: https://bonigarcia.dev/selenium-webdriver-java/dialog-boxes.html

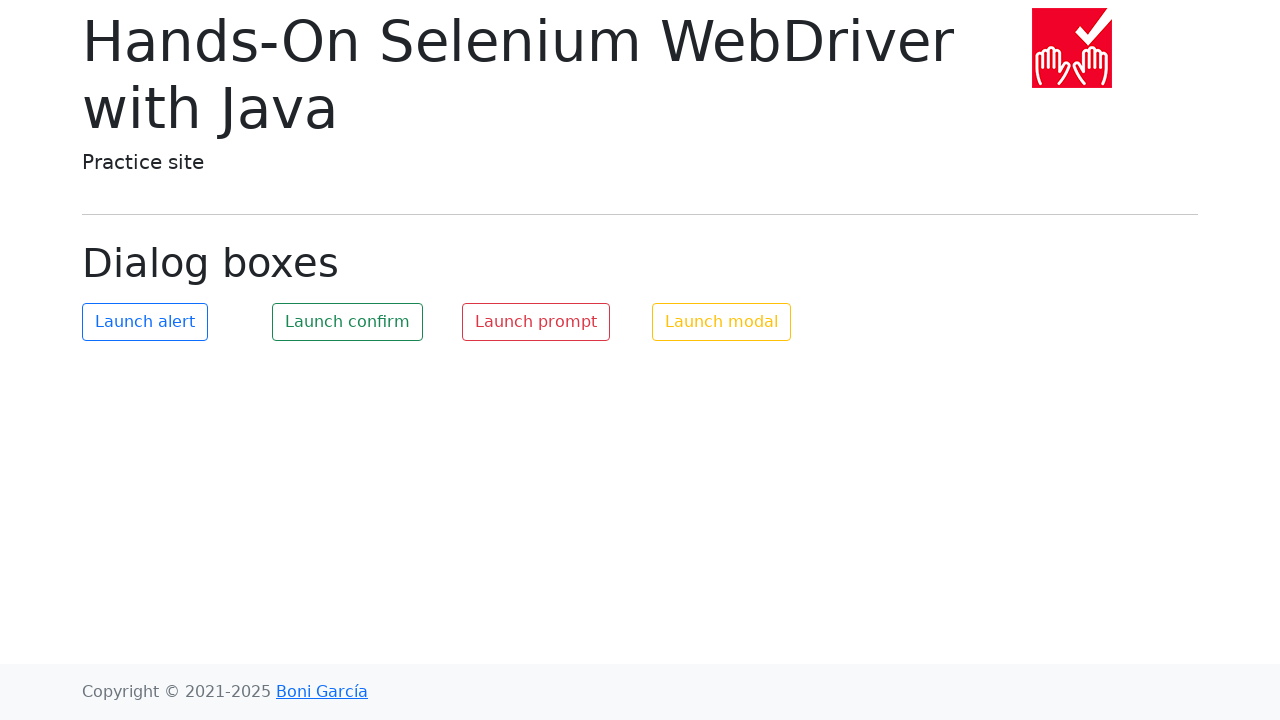

Clicked button to trigger prompt dialog at (536, 322) on #my-prompt
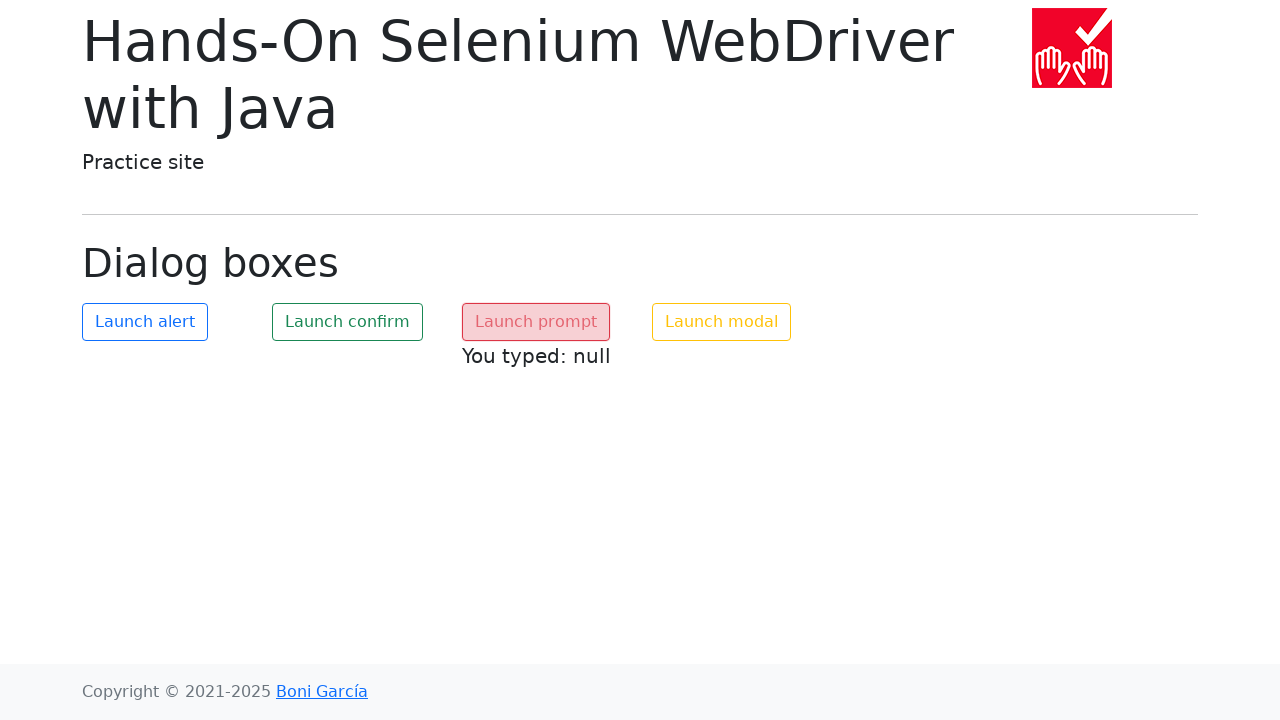

Set up dialog handler to accept prompt with 'John Doe'
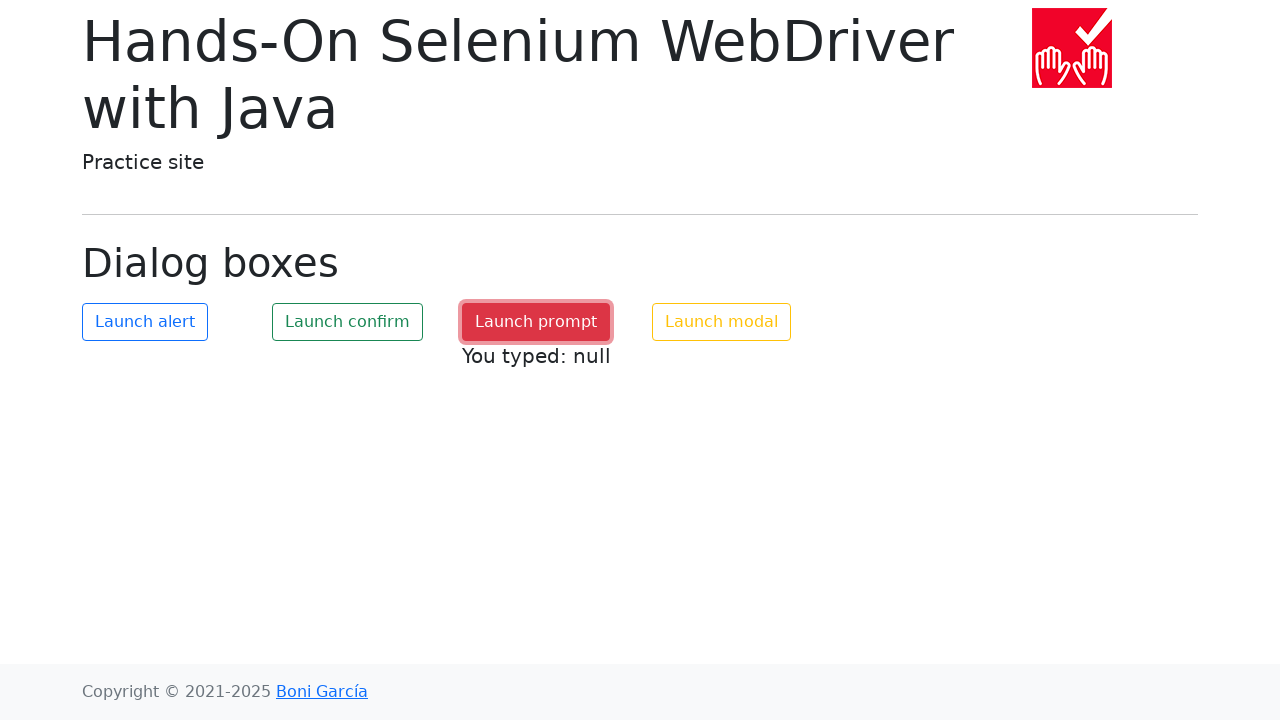

Clicked button again to trigger prompt dialog with handler ready at (536, 322) on #my-prompt
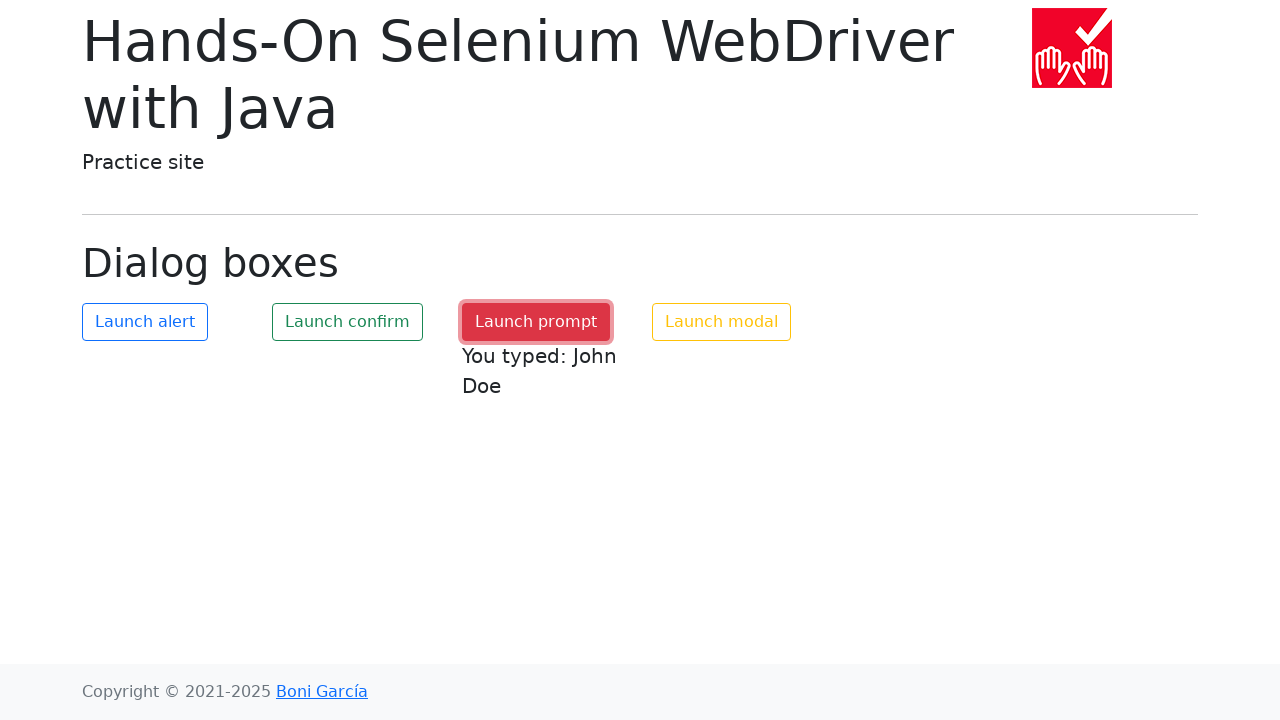

Waited for dialog to be handled
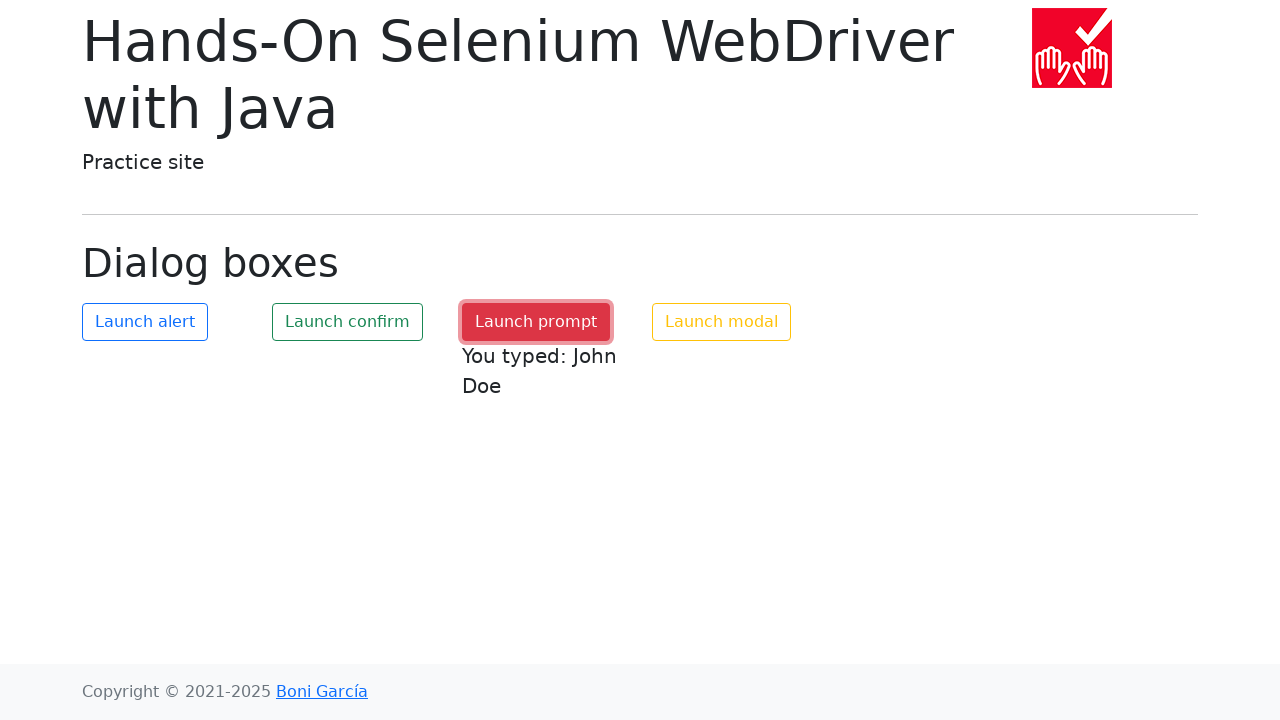

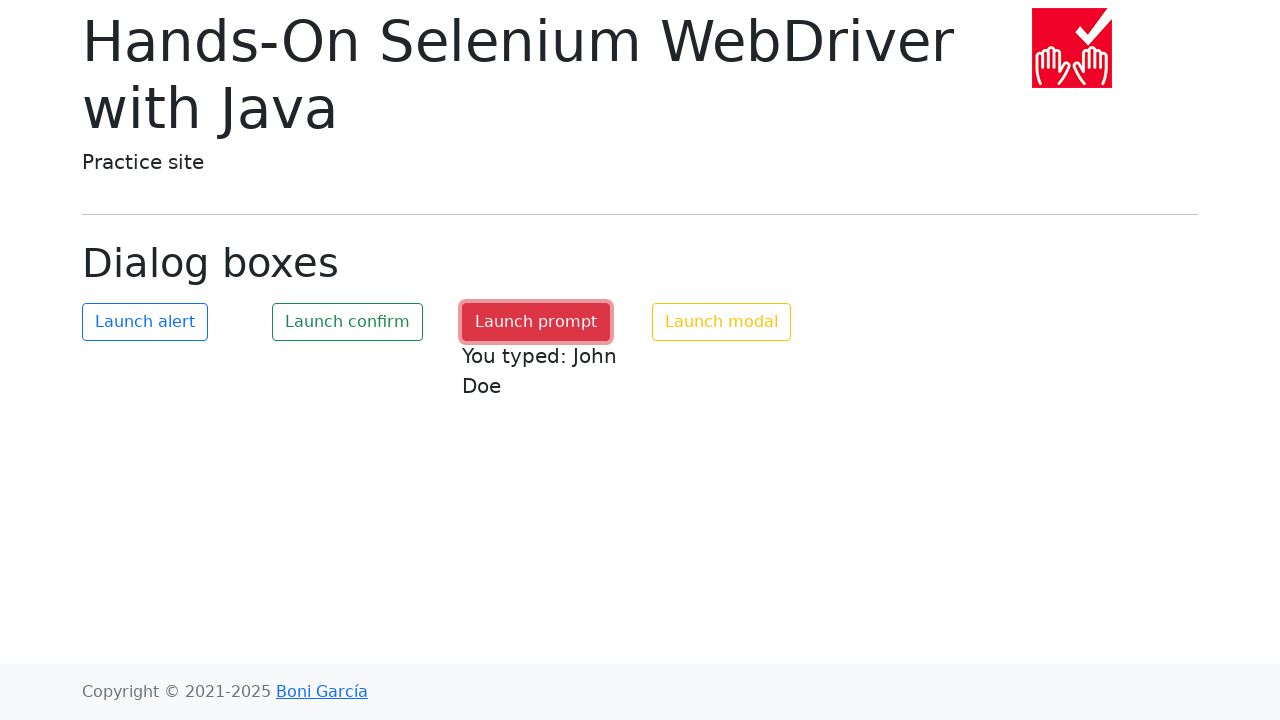